Tests table sorting by clicking the "Due" column header and verifying the column values are sorted in ascending order

Starting URL: http://the-internet.herokuapp.com/tables

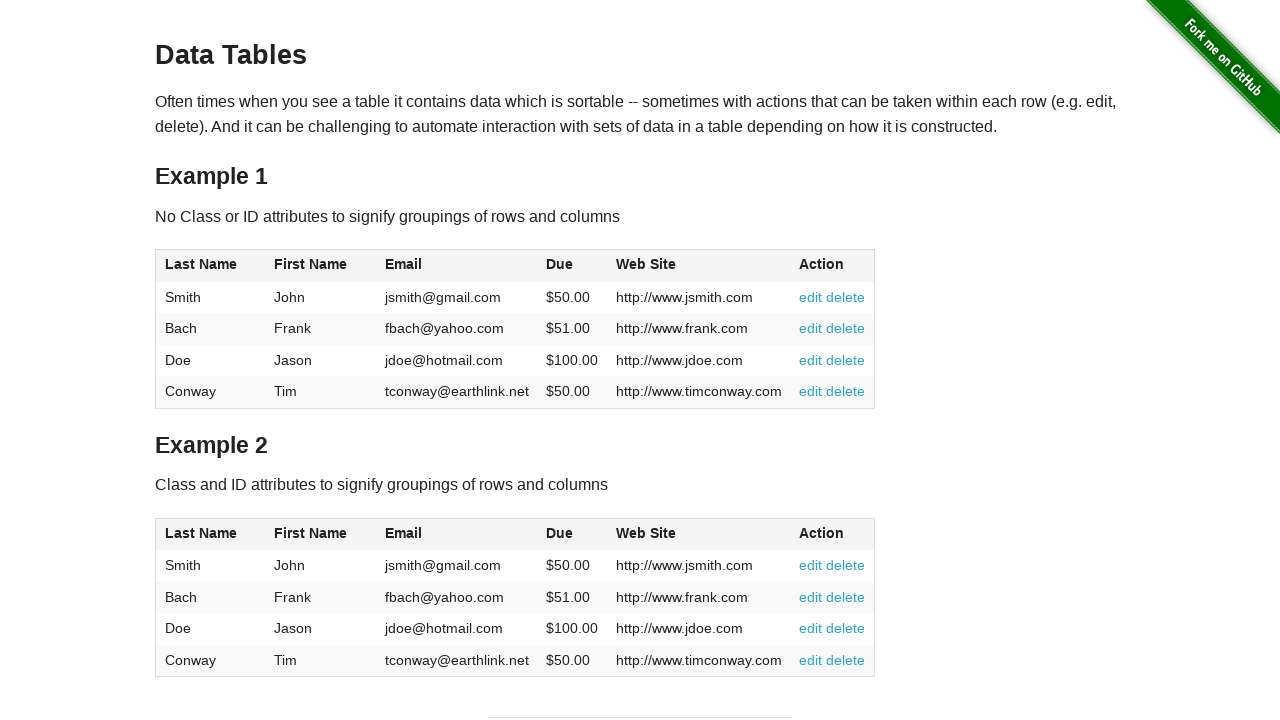

Clicked the Due column header to sort ascending at (572, 266) on #table1 thead tr th:nth-of-type(4)
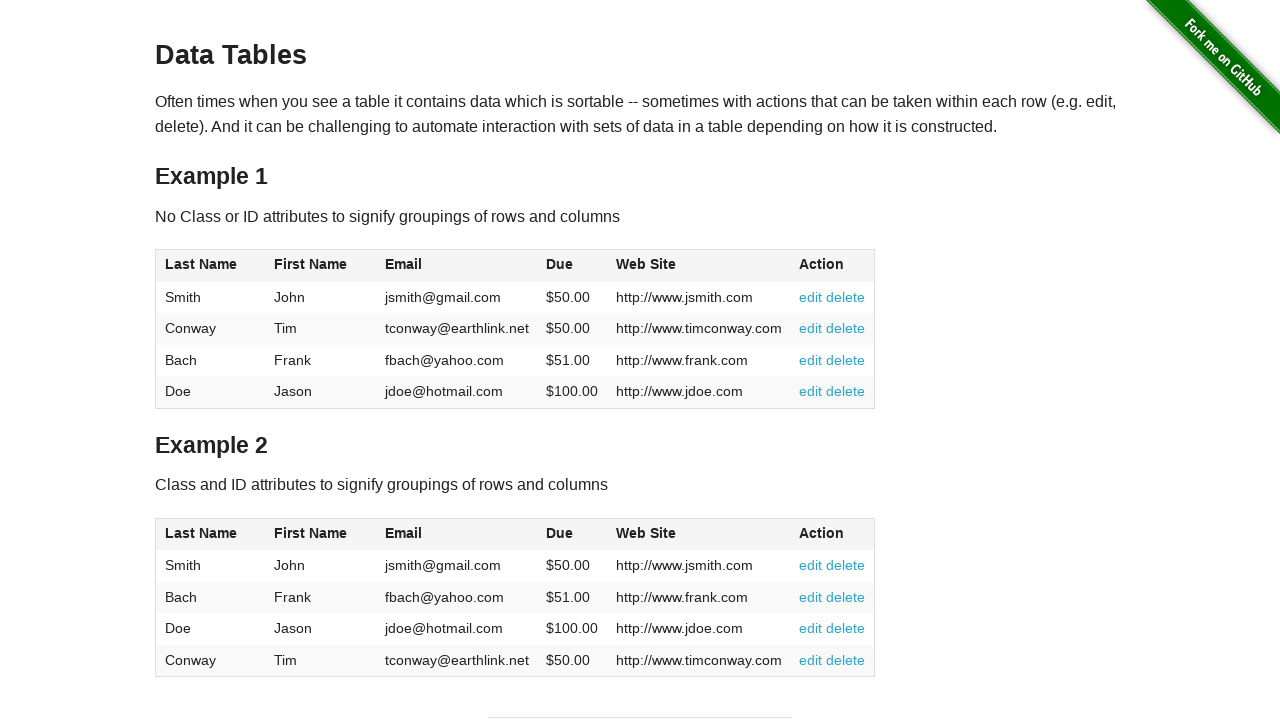

Table sorted by Due column and Due values are visible
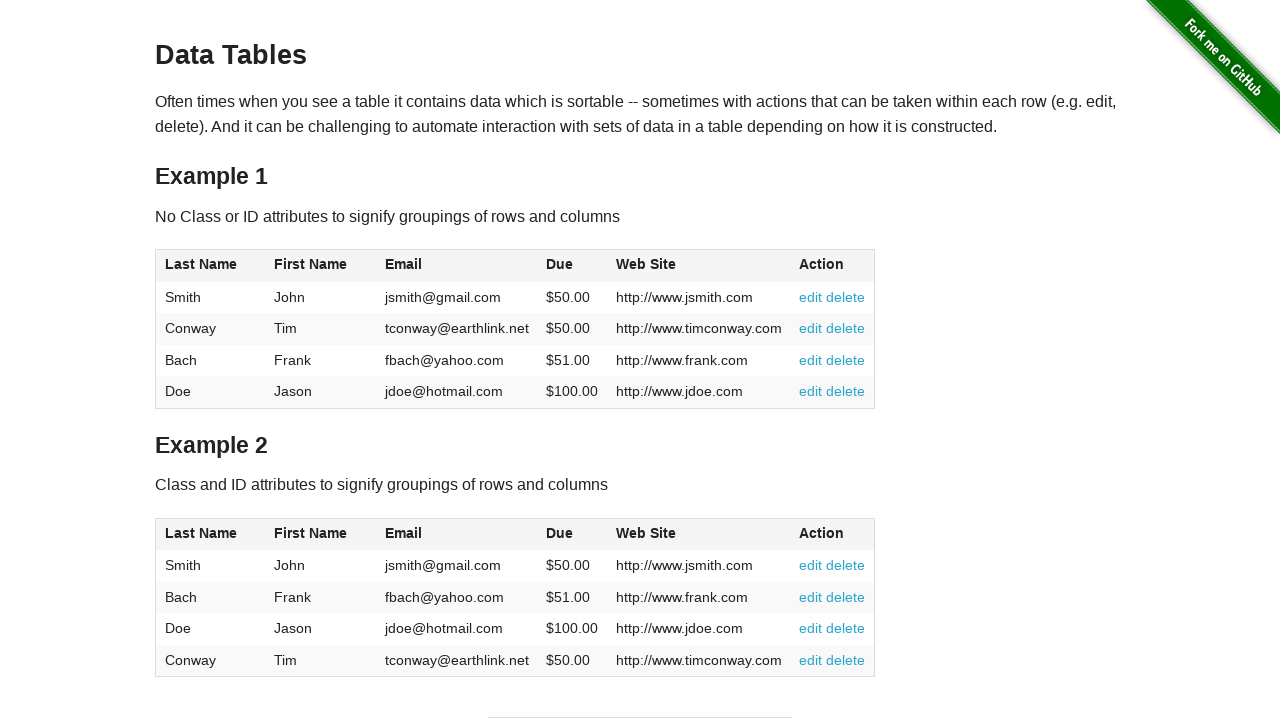

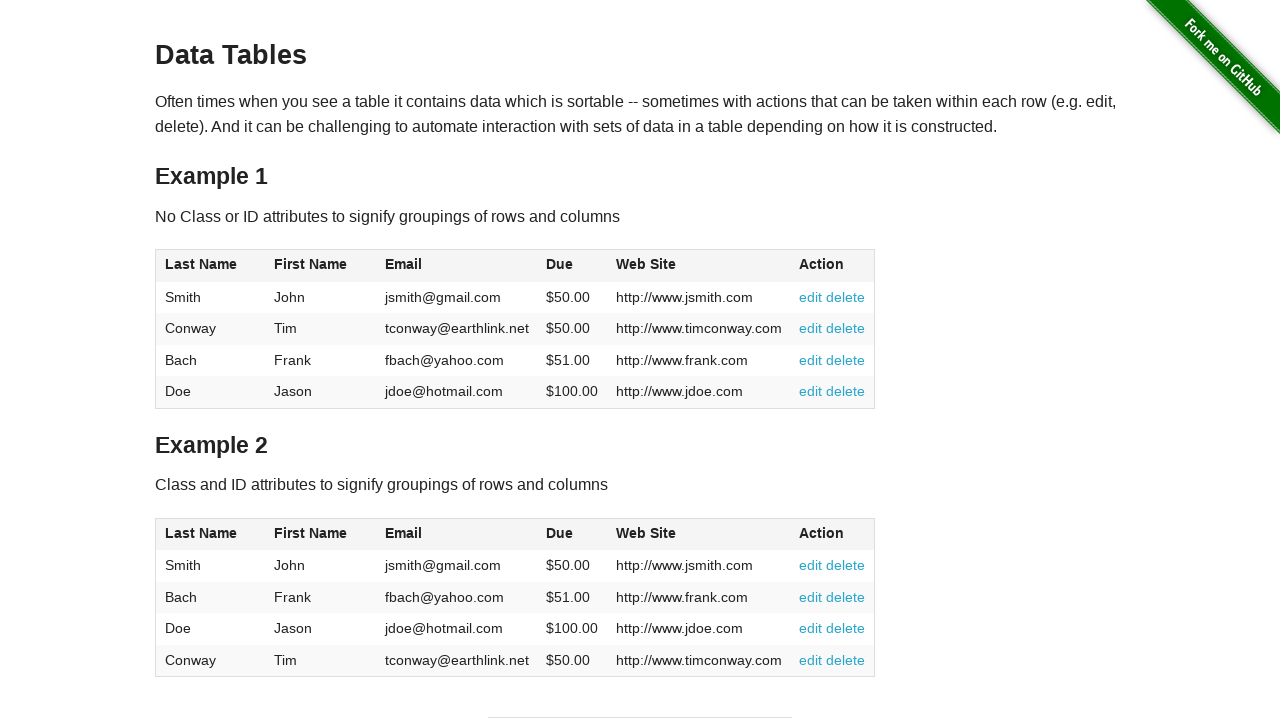